Tests adding a product to the shopping cart as an offline/guest user

Starting URL: https://www.demoblaze.com/

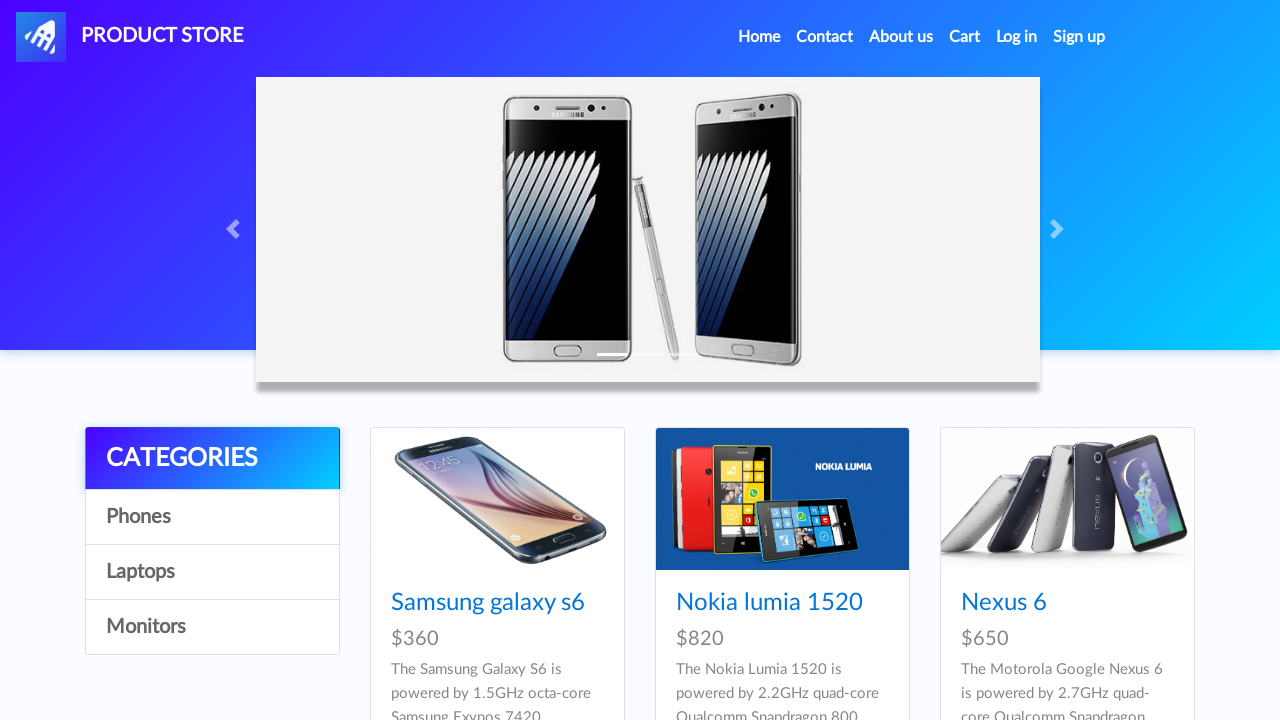

Clicked on Samsung galaxy s6 product link at (488, 603) on a:has-text('Samsung galaxy s6')
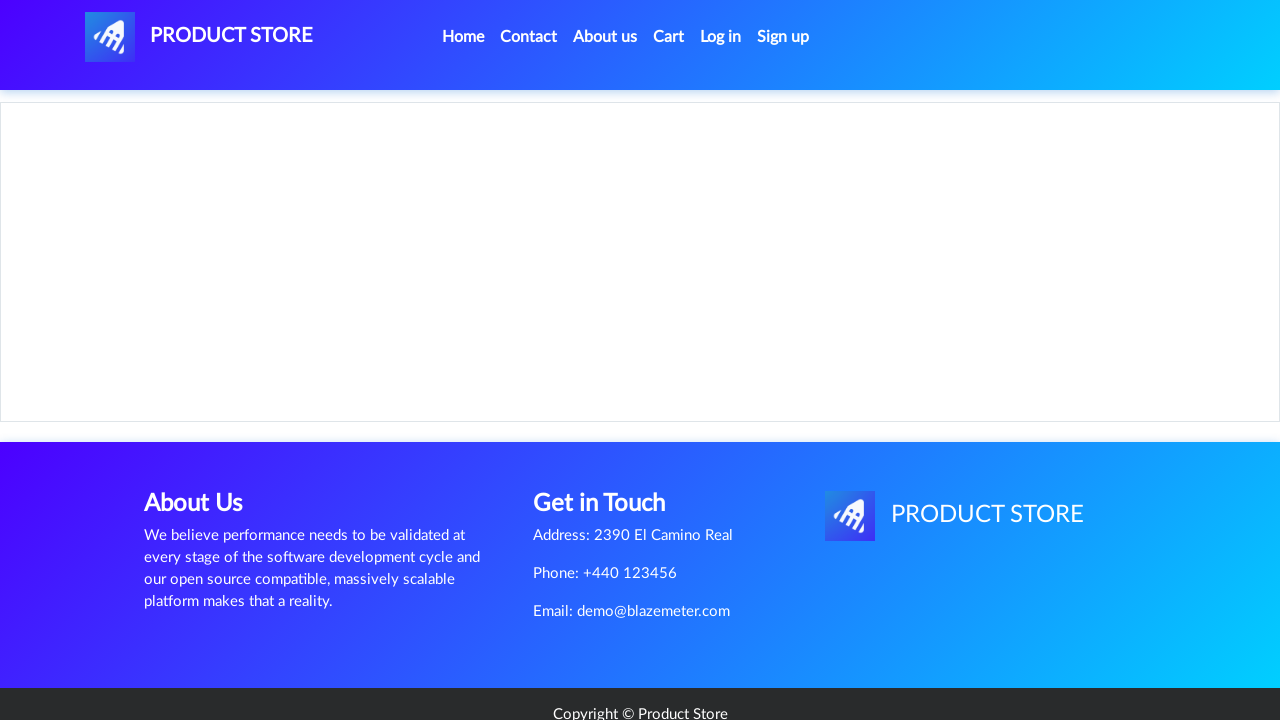

Clicked 'Add to cart' button at (610, 440) on a:has-text('Add to cart')
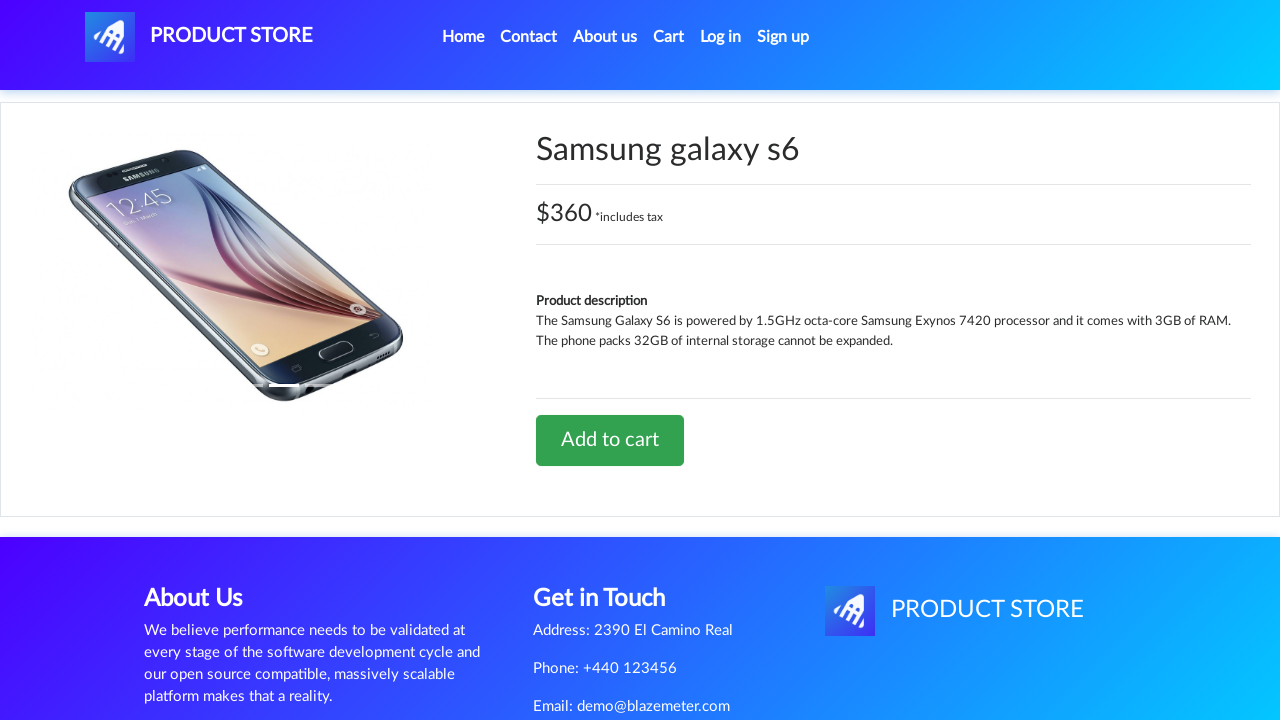

Set up dialog handler to accept confirmation alert
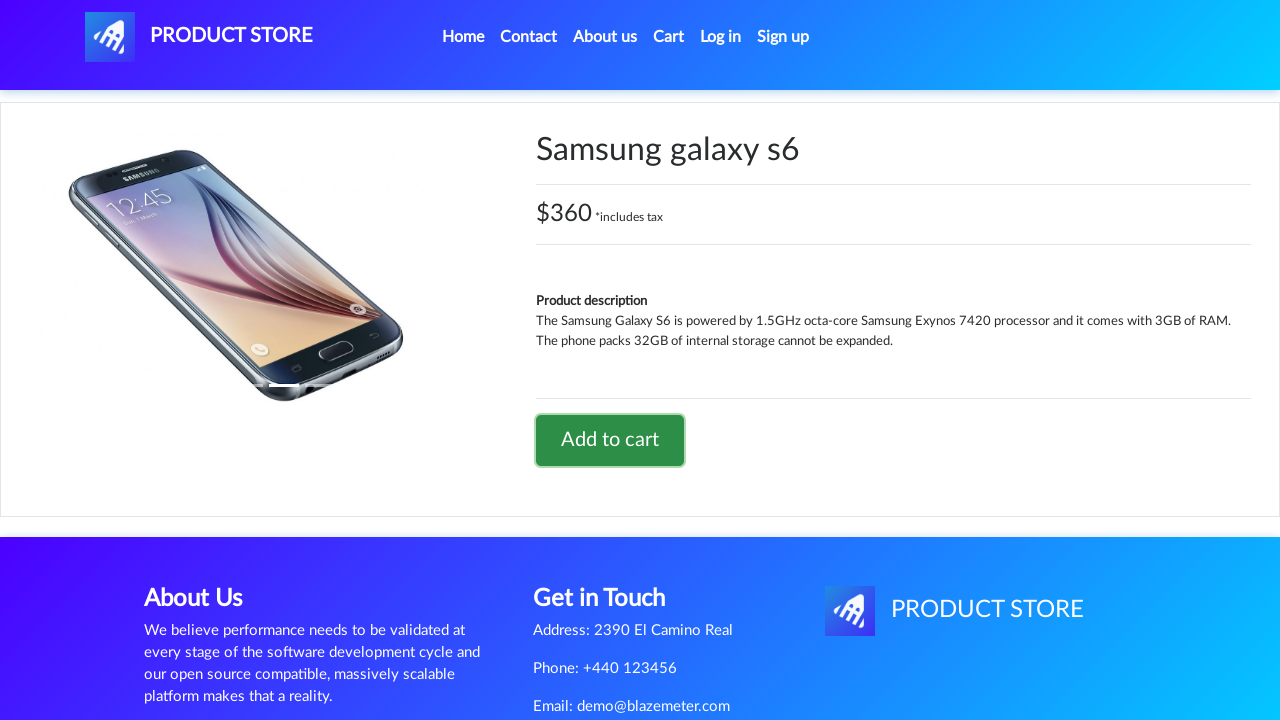

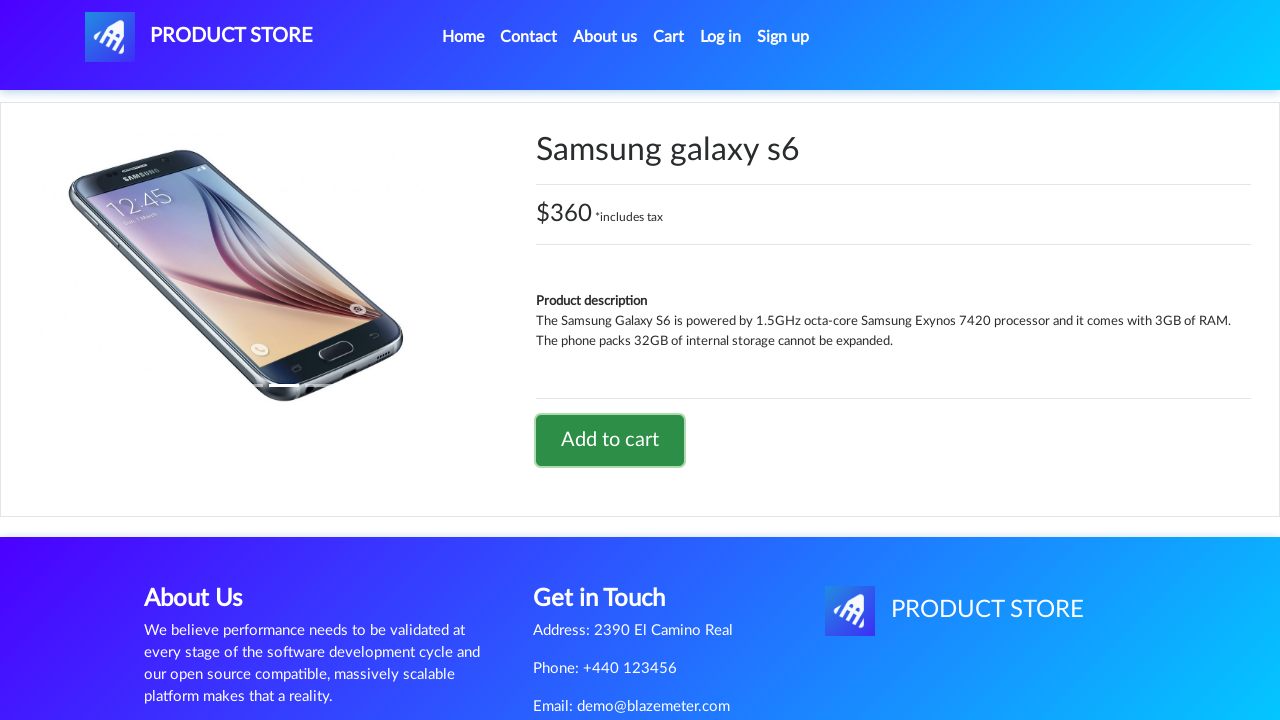